Tests file upload functionality by selecting a file and submitting the upload form

Starting URL: https://the-internet.herokuapp.com/upload

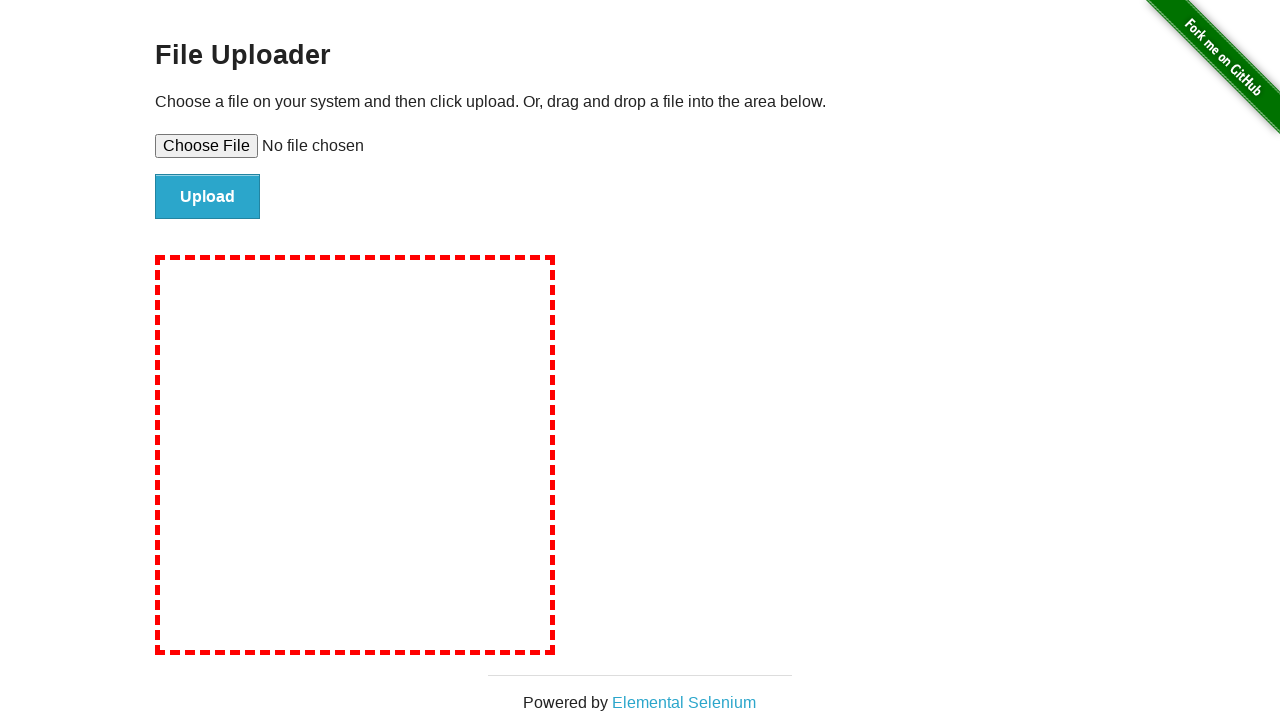

Selected temporary test file for upload
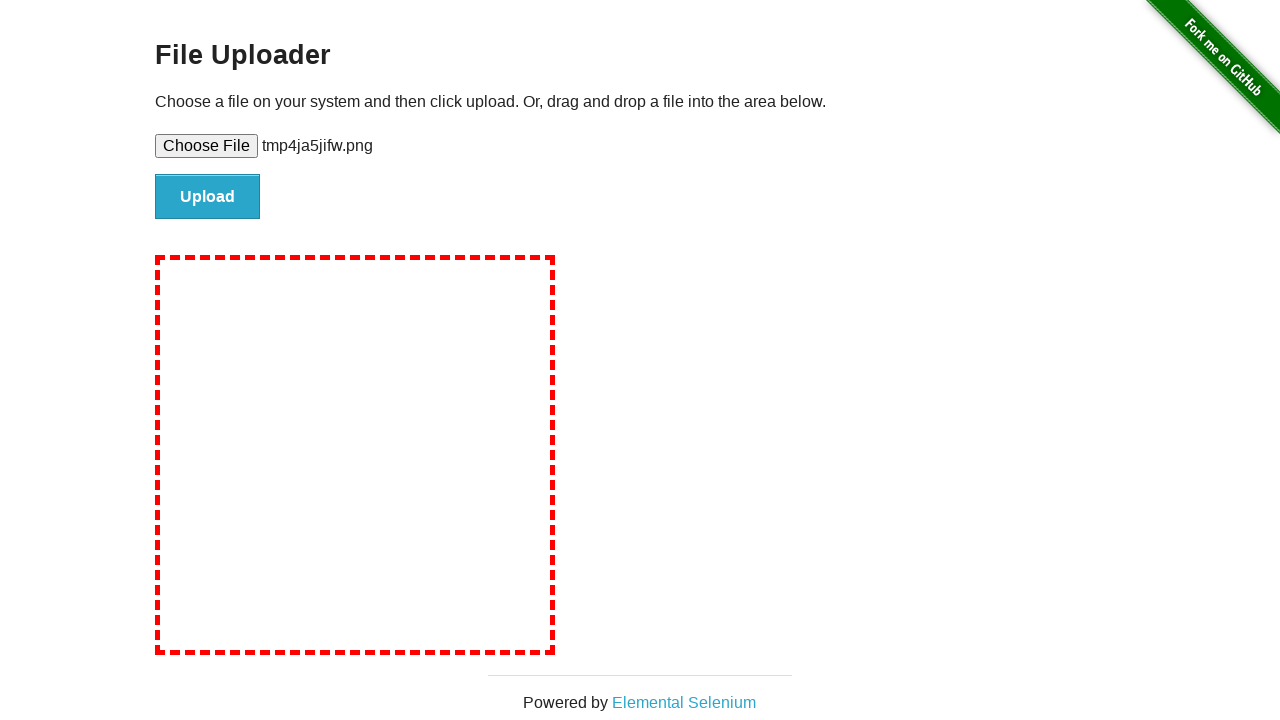

Clicked the upload button to submit file at (208, 197) on #file-submit
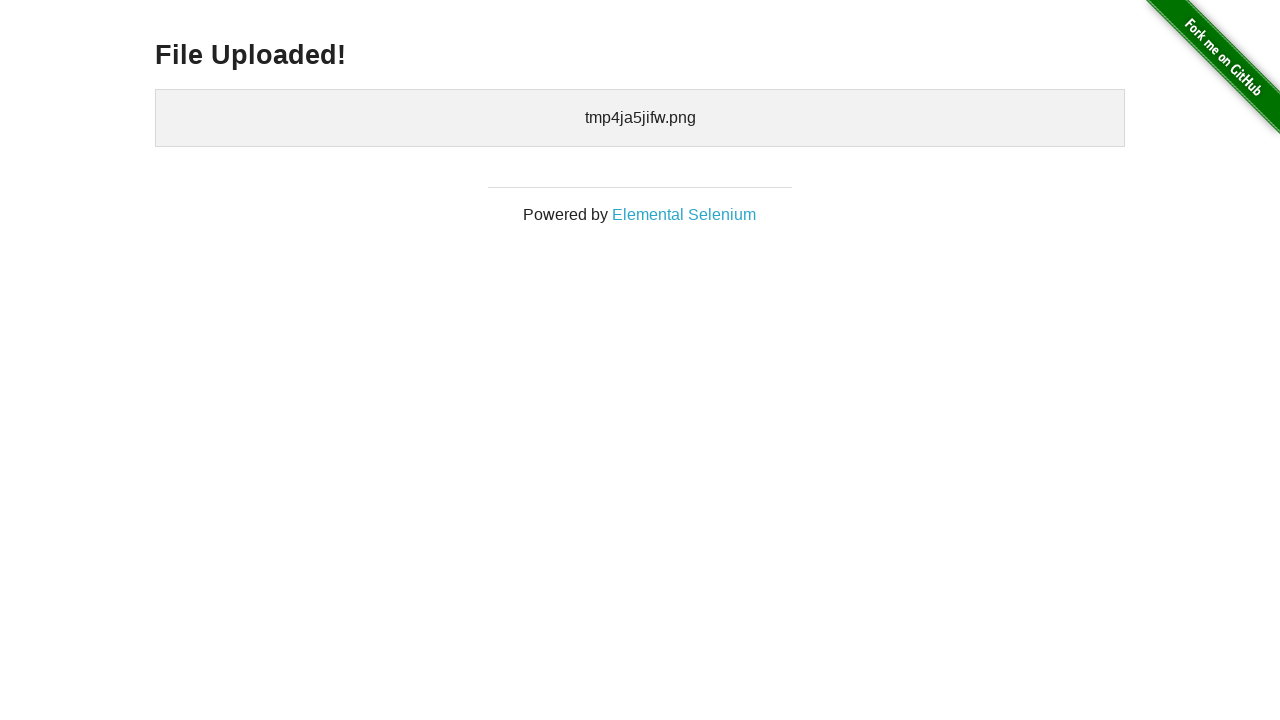

File upload completed and confirmation displayed
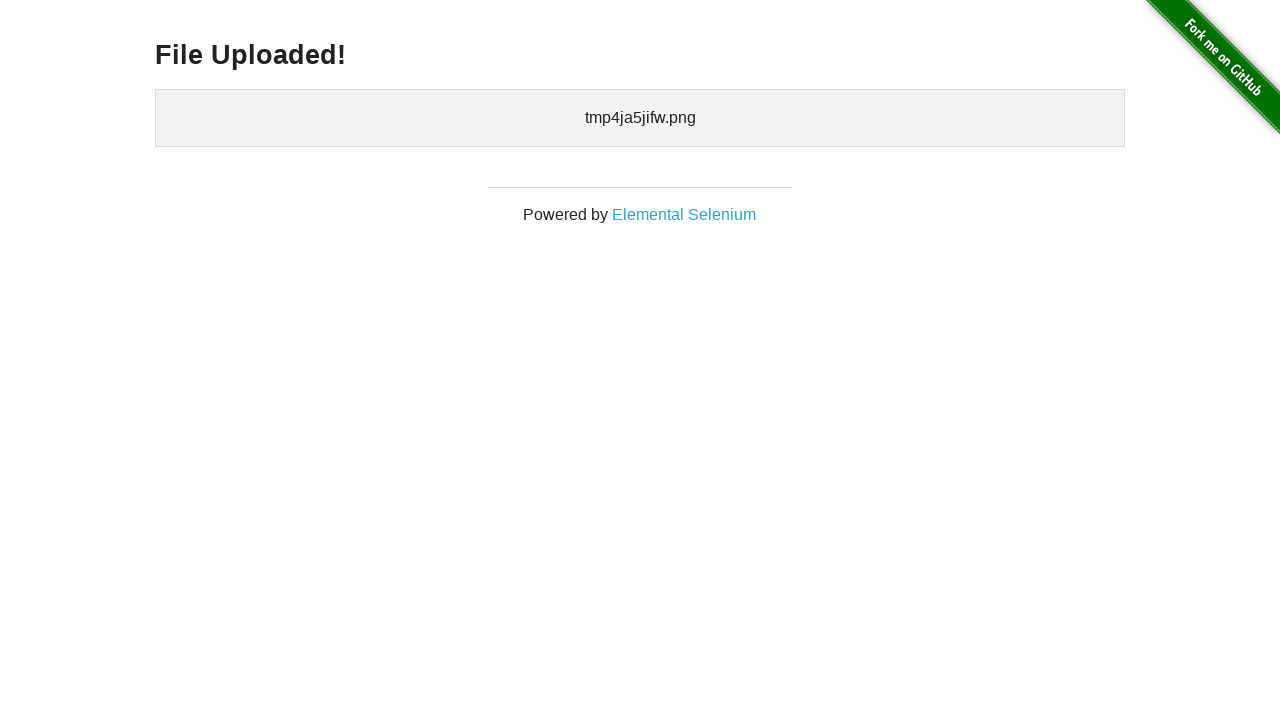

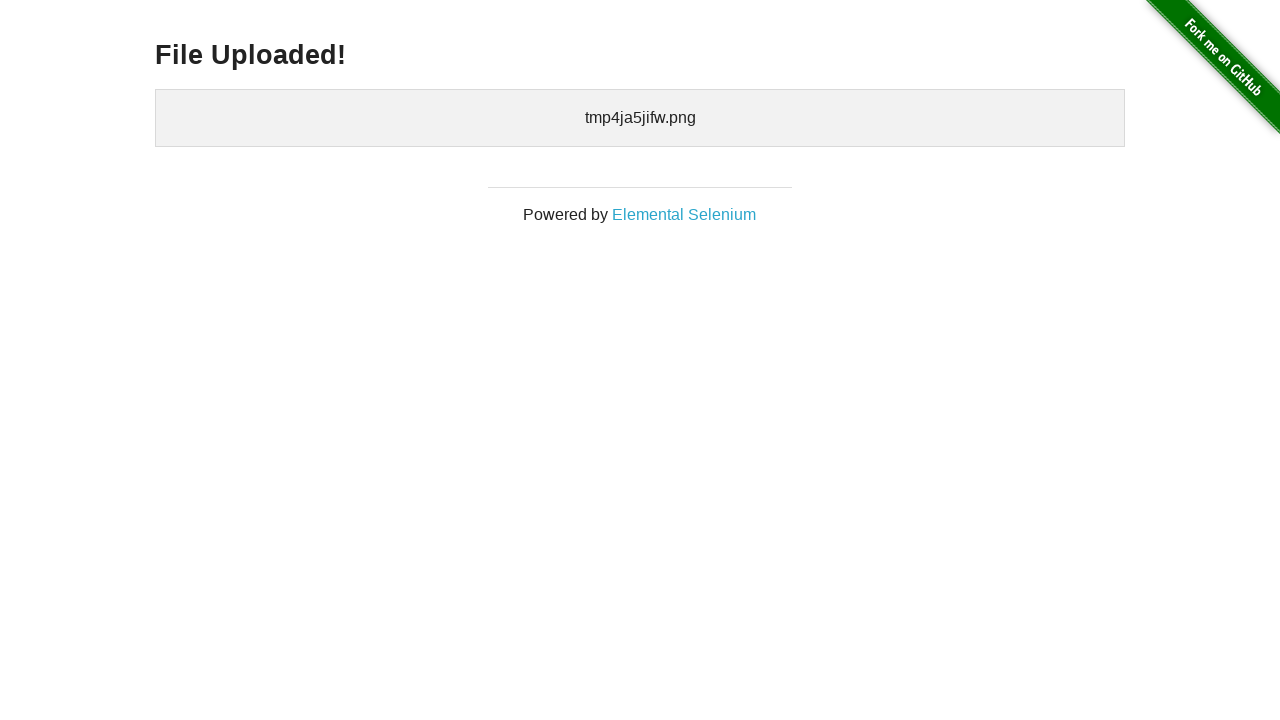